Tests a todo list application by adding a new todo item, editing it via an alert dialog, and then deleting it

Starting URL: https://emonkumardas.github.io/Todo-list/

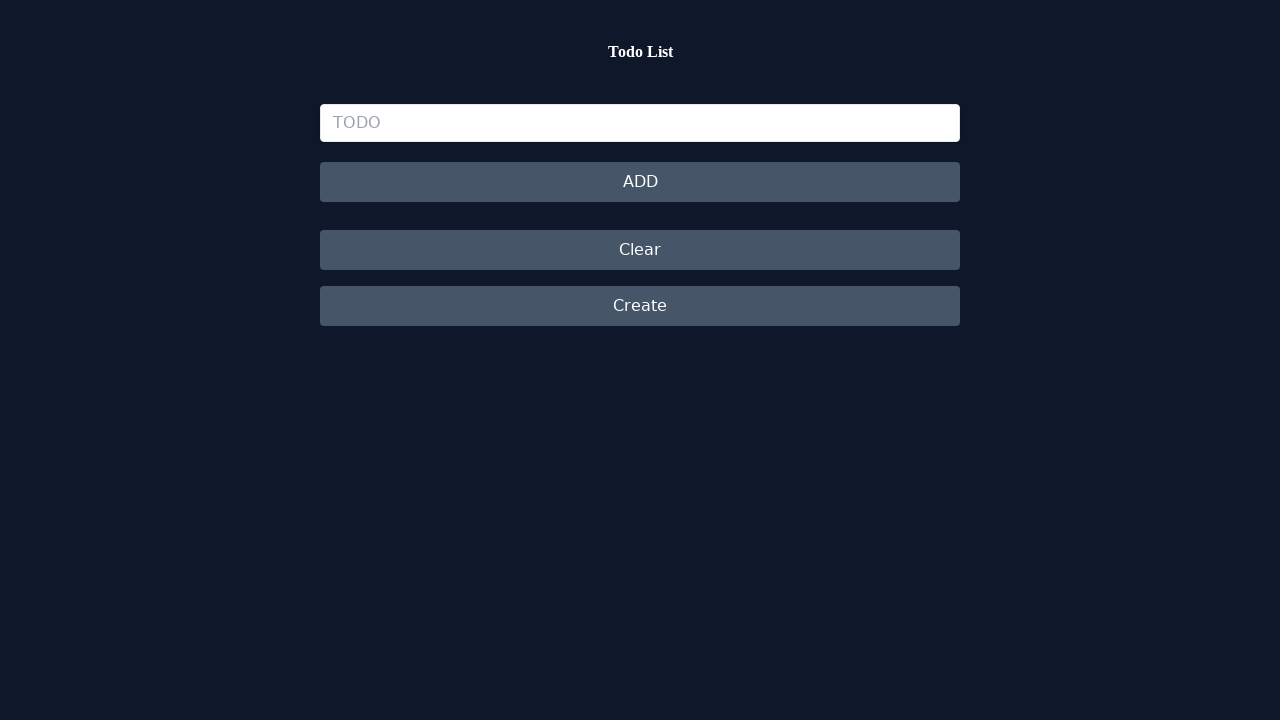

Navigated to todo list application
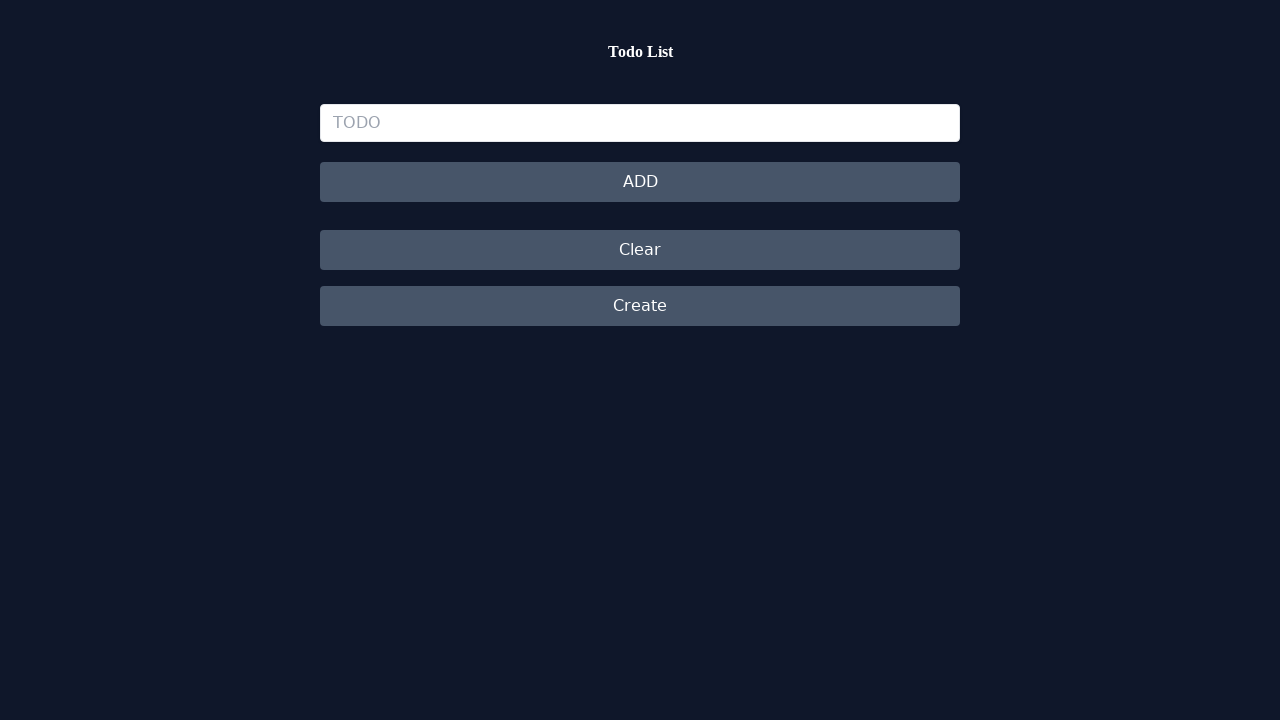

Filled input field with 'emon' on #input-todo
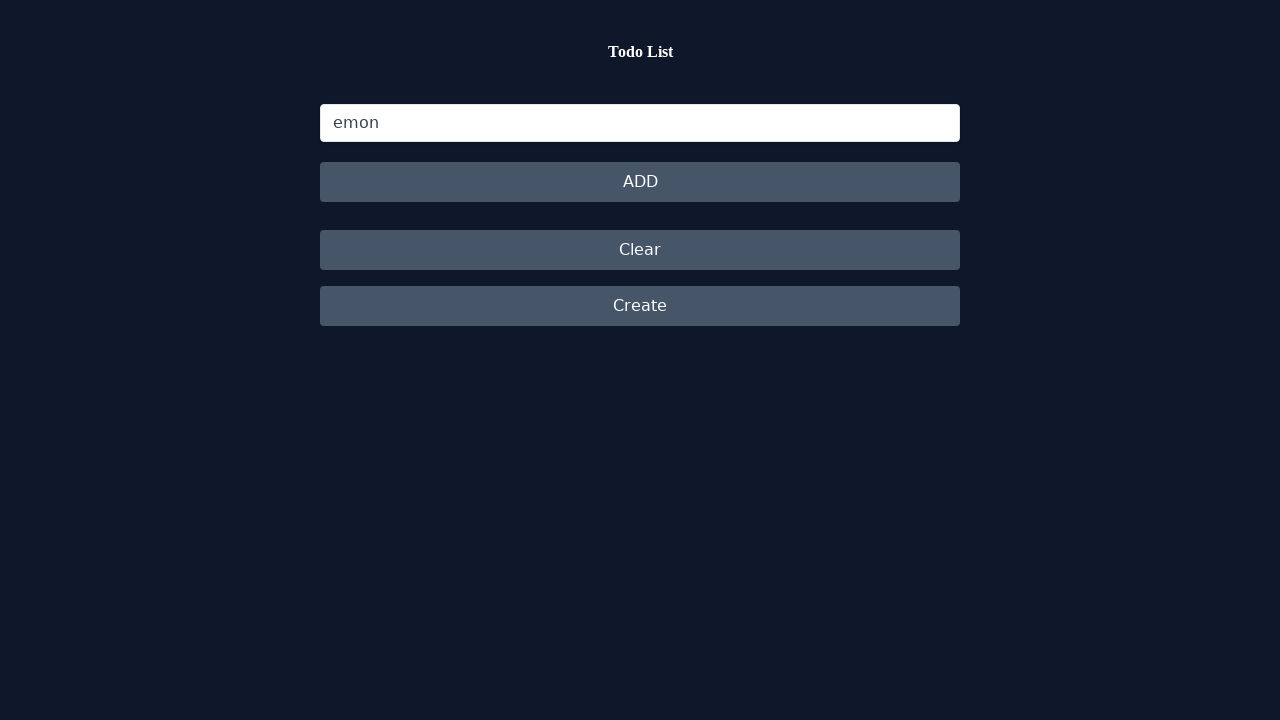

Clicked add todo button at (640, 182) on #add-todo
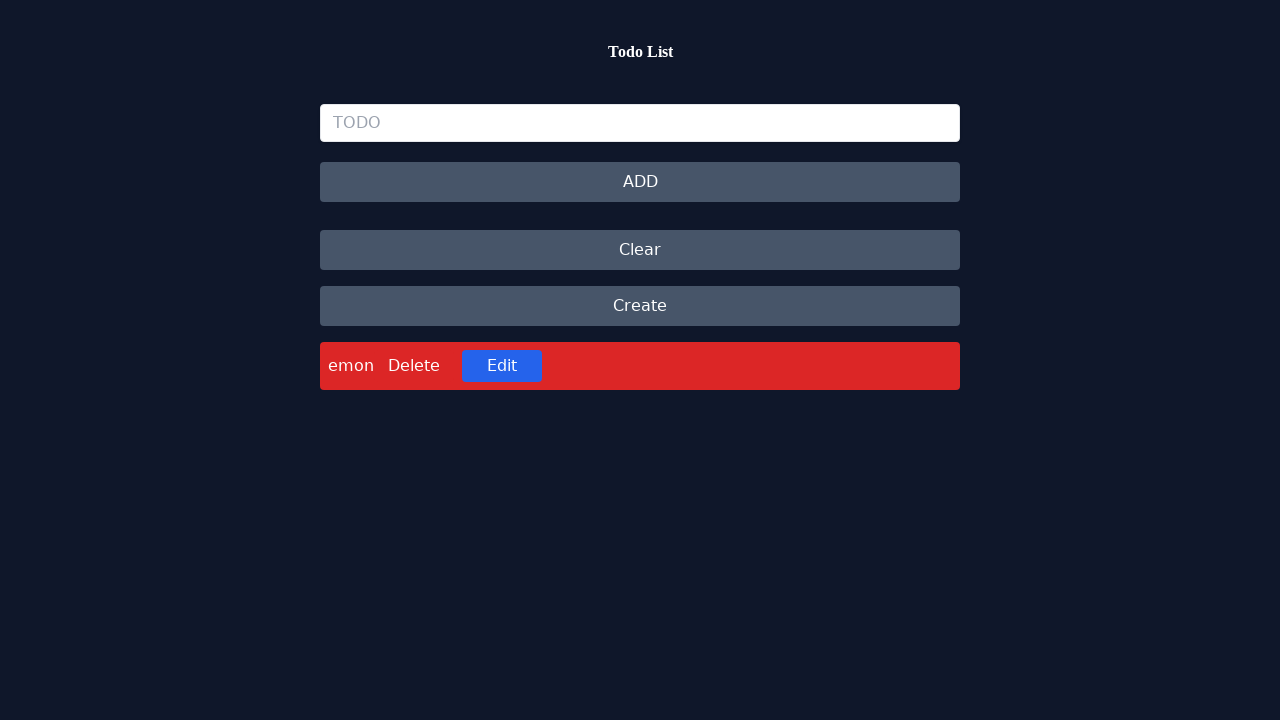

Edit button appeared confirming todo item was added
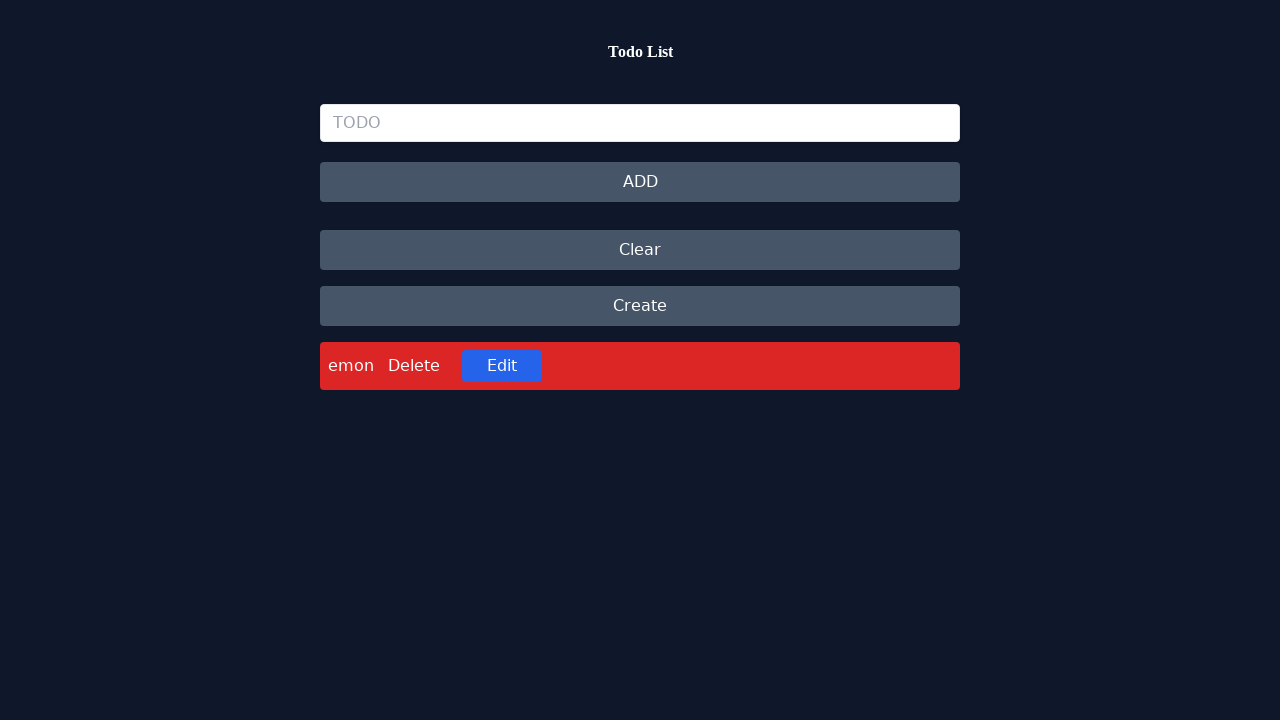

Clicked edit button on todo item at (502, 366) on button:has-text('Edit')
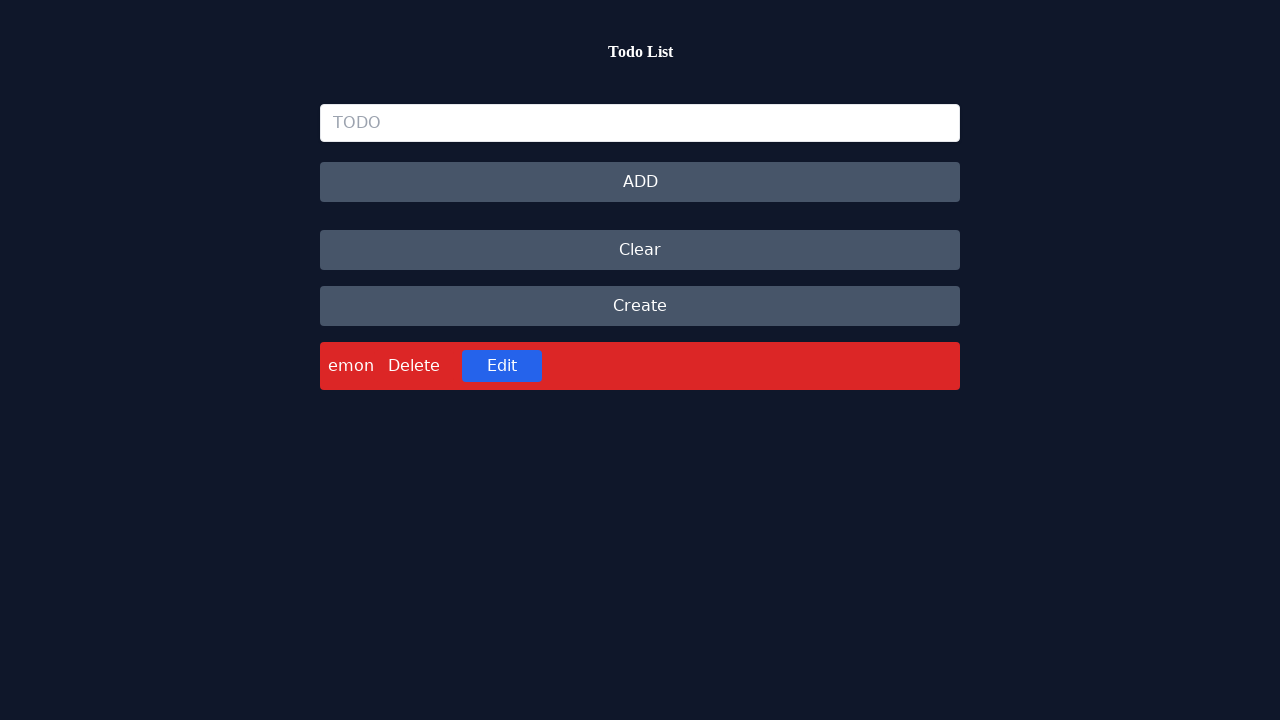

Set up dialog handler to accept edit with ' Emon kumar'
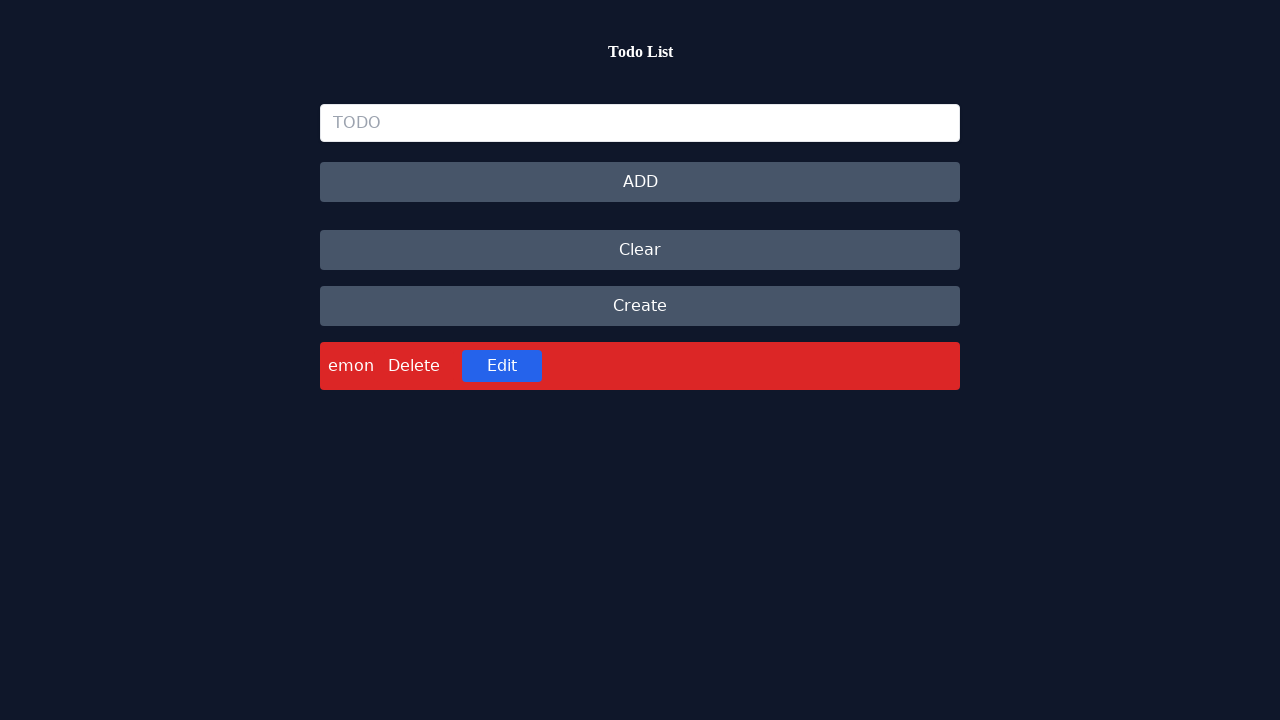

Waited for edit to process
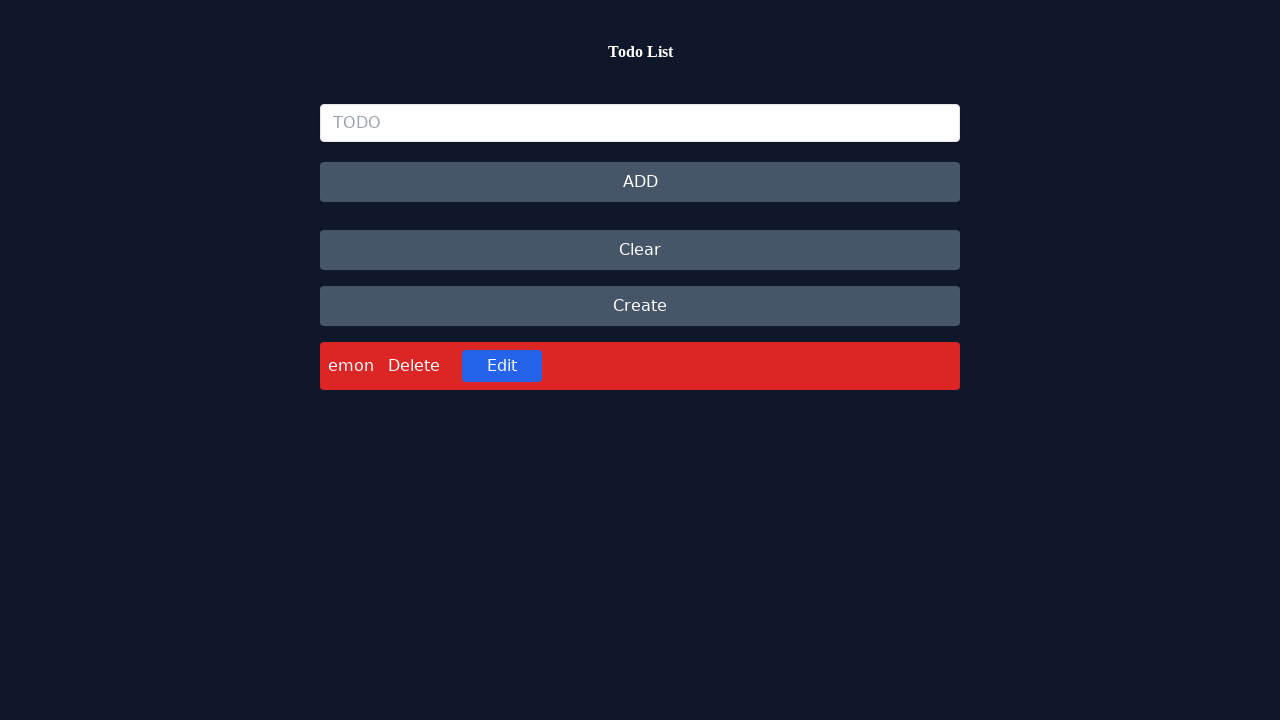

Clicked delete button to remove todo item at (414, 366) on button:has-text('Delete')
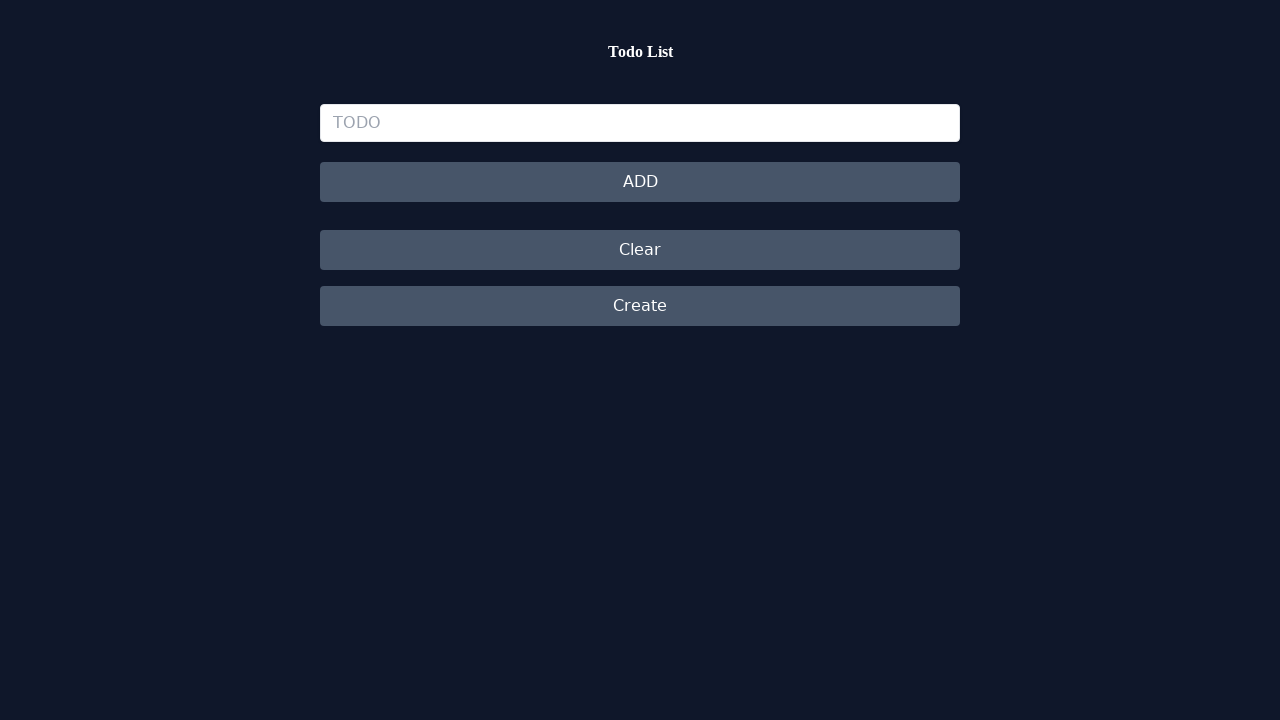

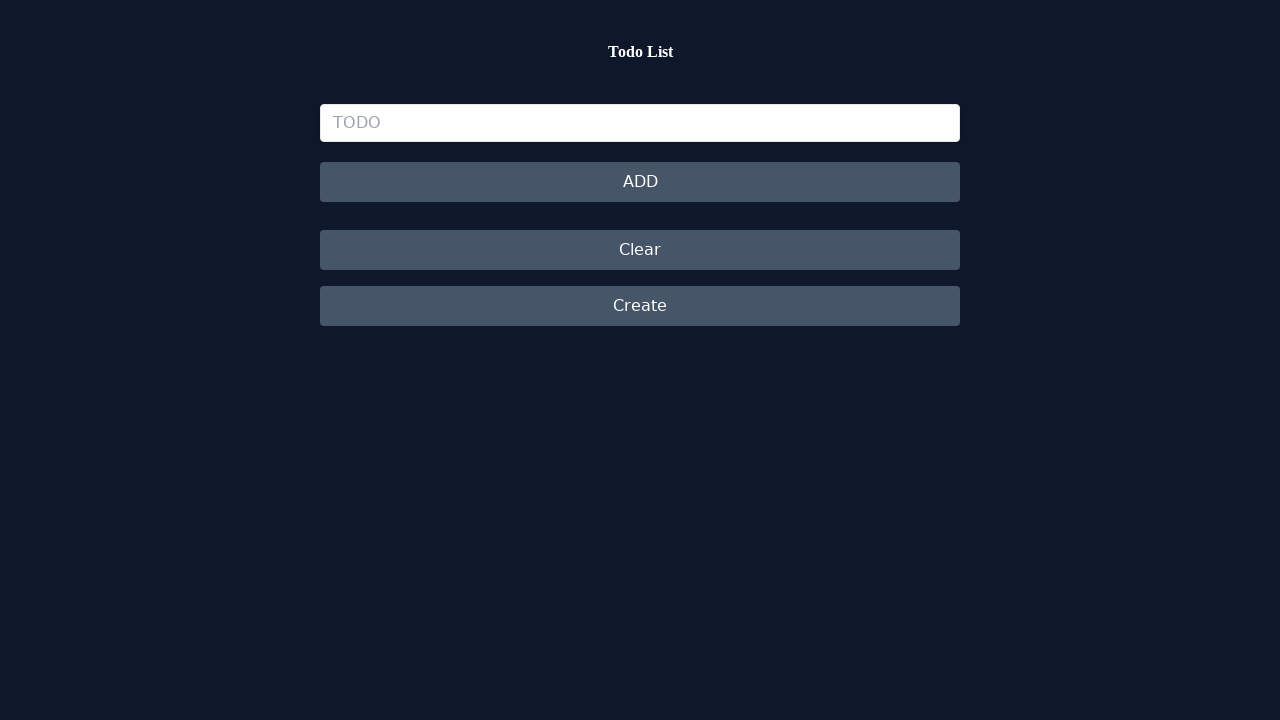